Tests that a fire event page loads successfully on Data Commons, verifying the title, header, map section, property values table, and charts are displayed correctly.

Starting URL: https://datacommons.org/event/fire/imsr0003Fire20152836427

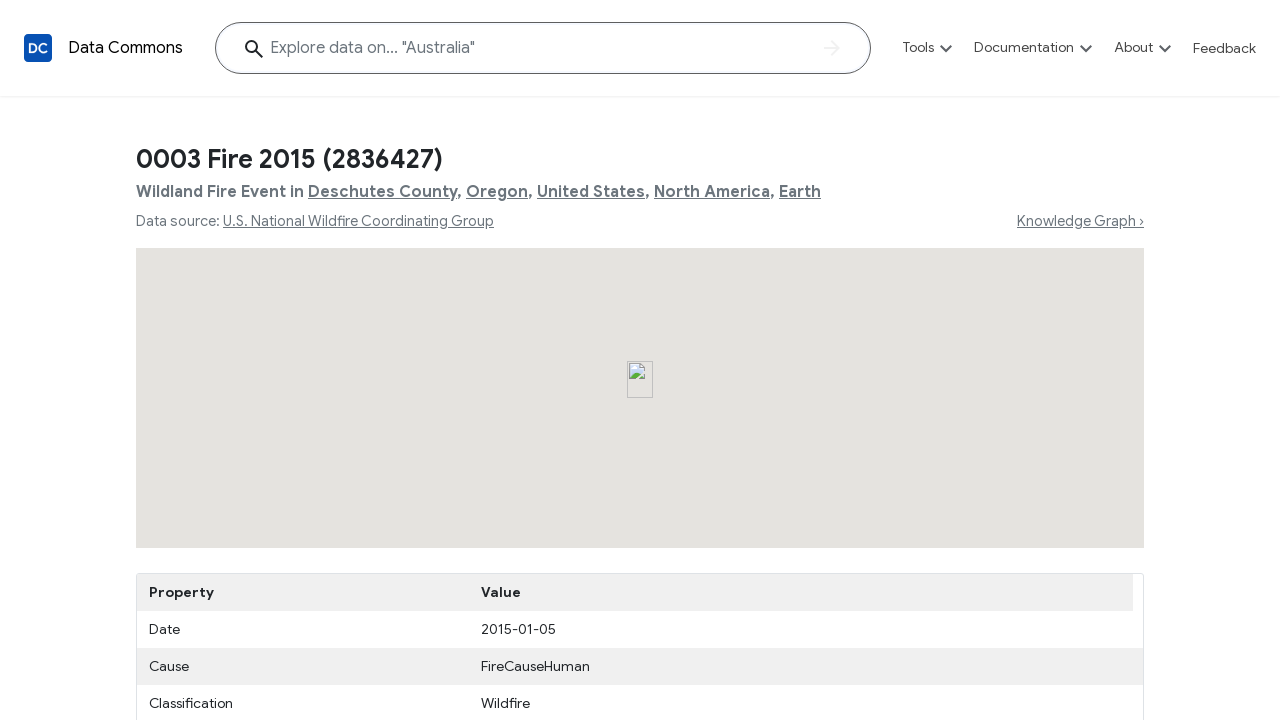

Waited for page title to contain '0003 Fire 2015 (2836427)'
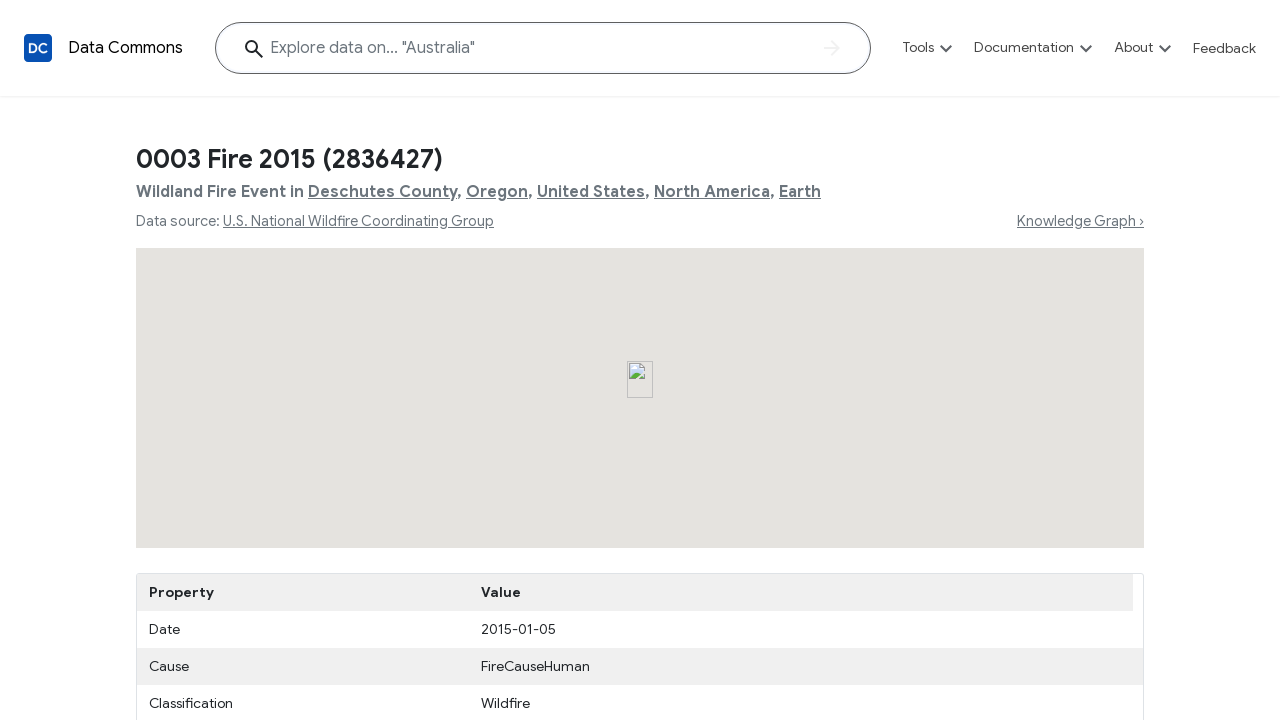

Waited for h1 header element to be present
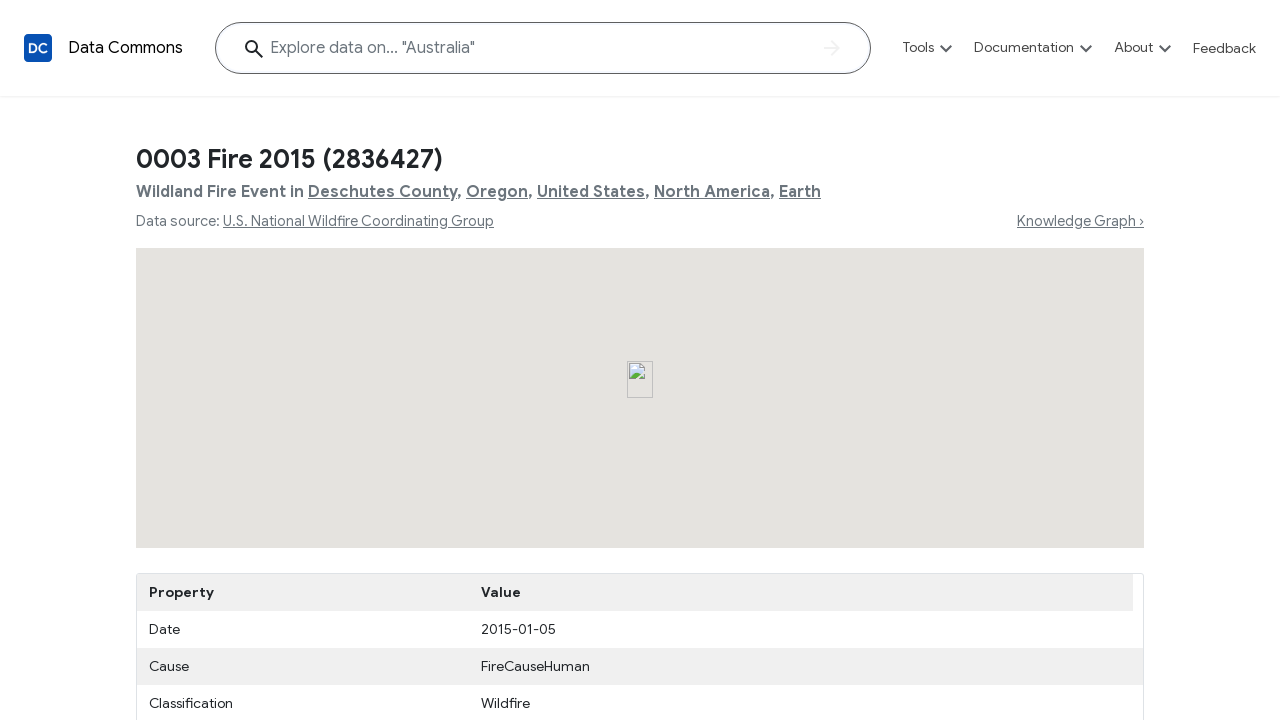

Located the main title h1 element
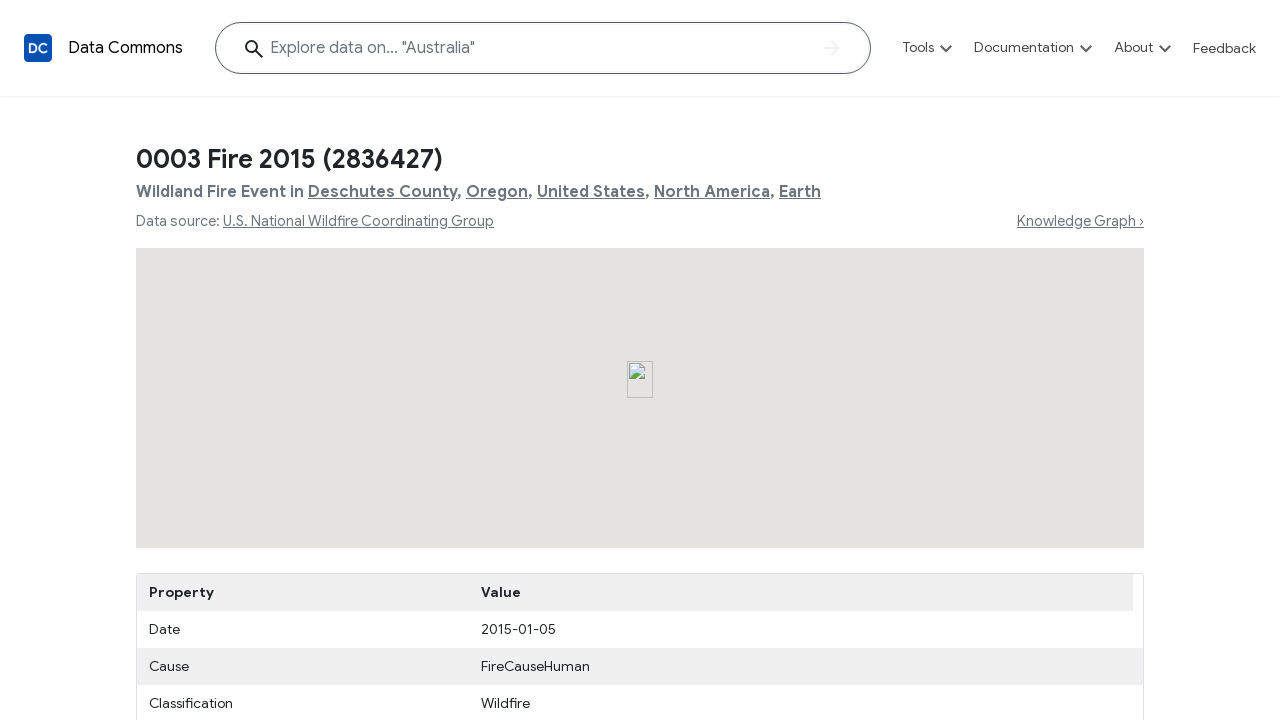

Verified title text is '0003 Fire 2015 (2836427)'
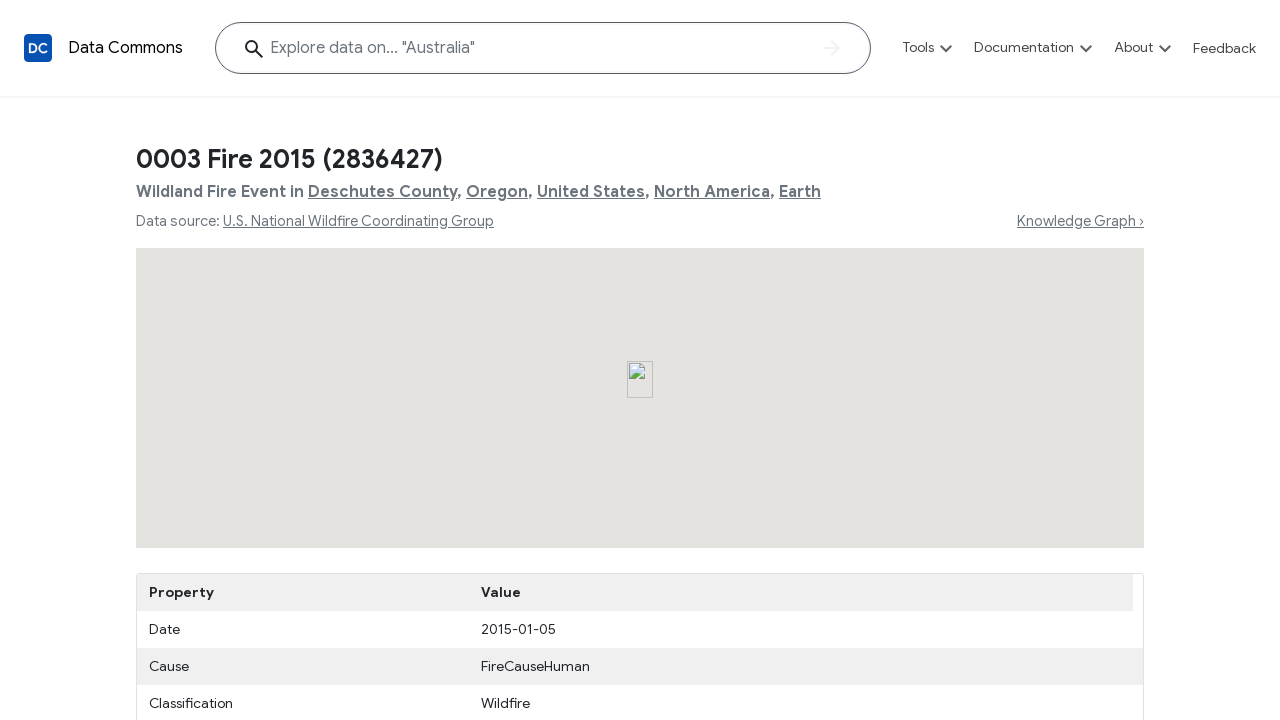

Located the subtitle h3 element
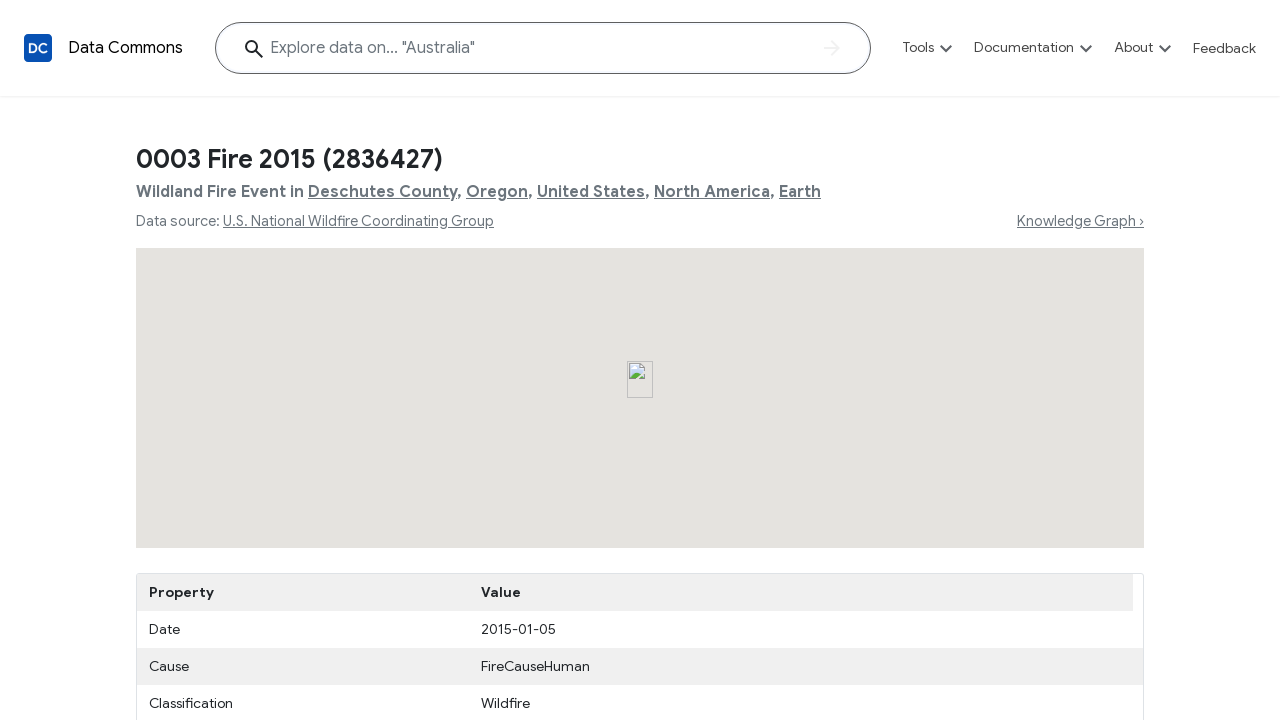

Verified subtitle text is 'Wildland Fire Event in Deschutes County, Oregon, United States, North America, Earth'
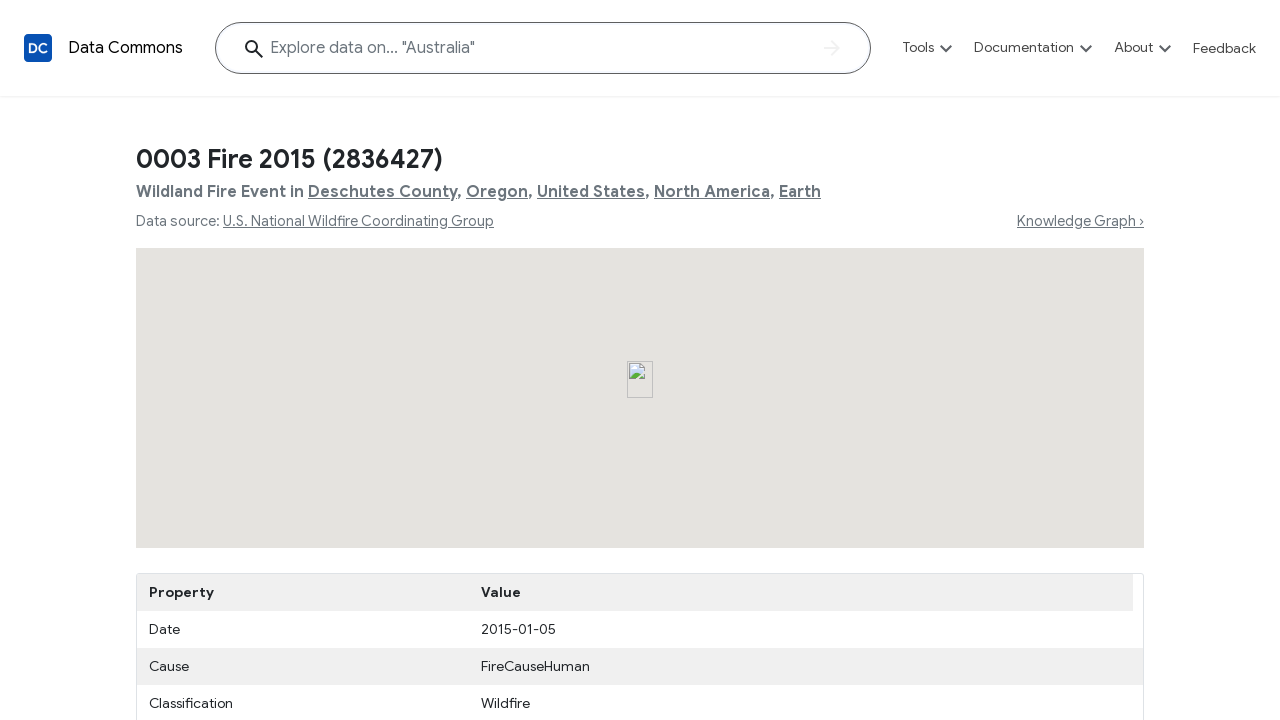

Waited for map container to load
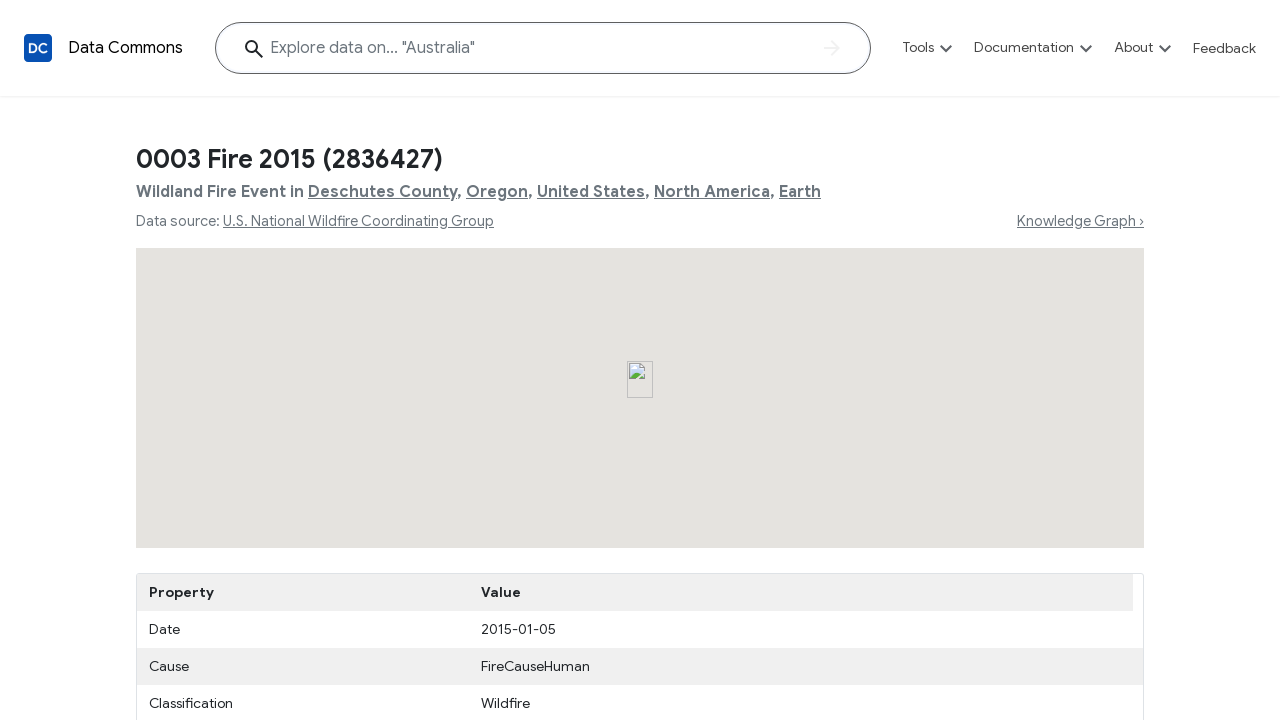

Waited for iframe element to be present
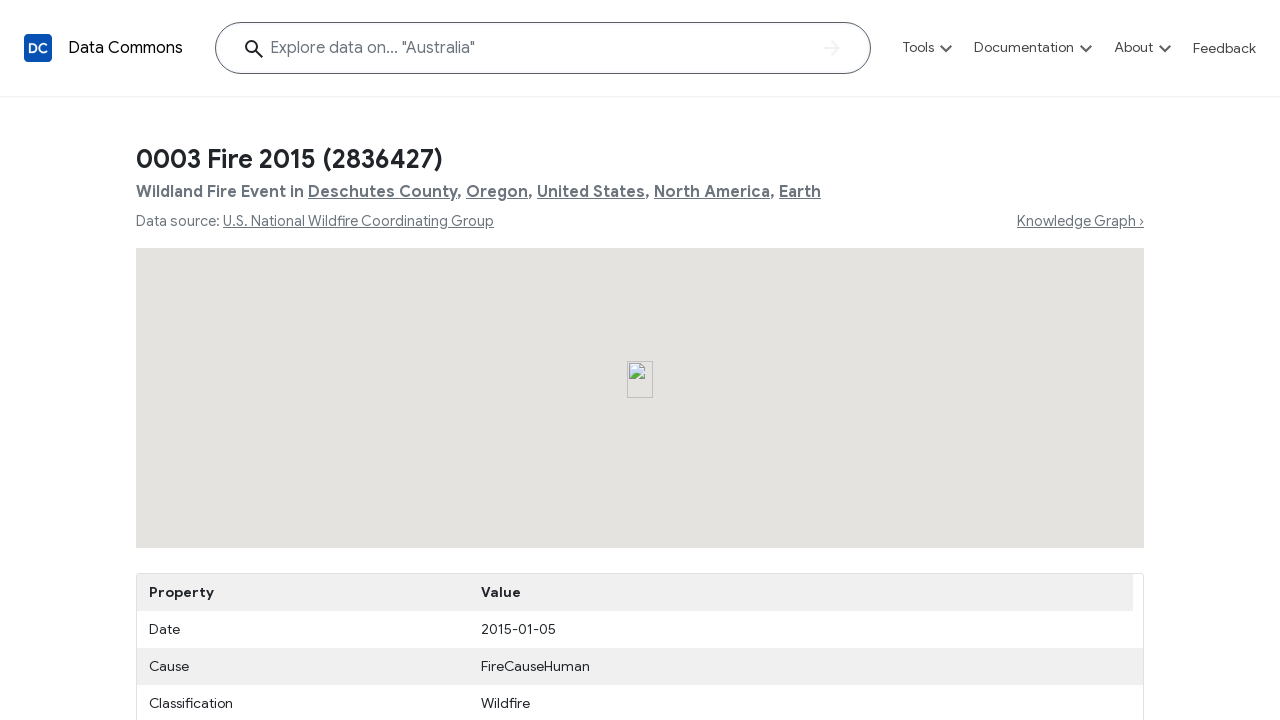

Located iframe elements on the page
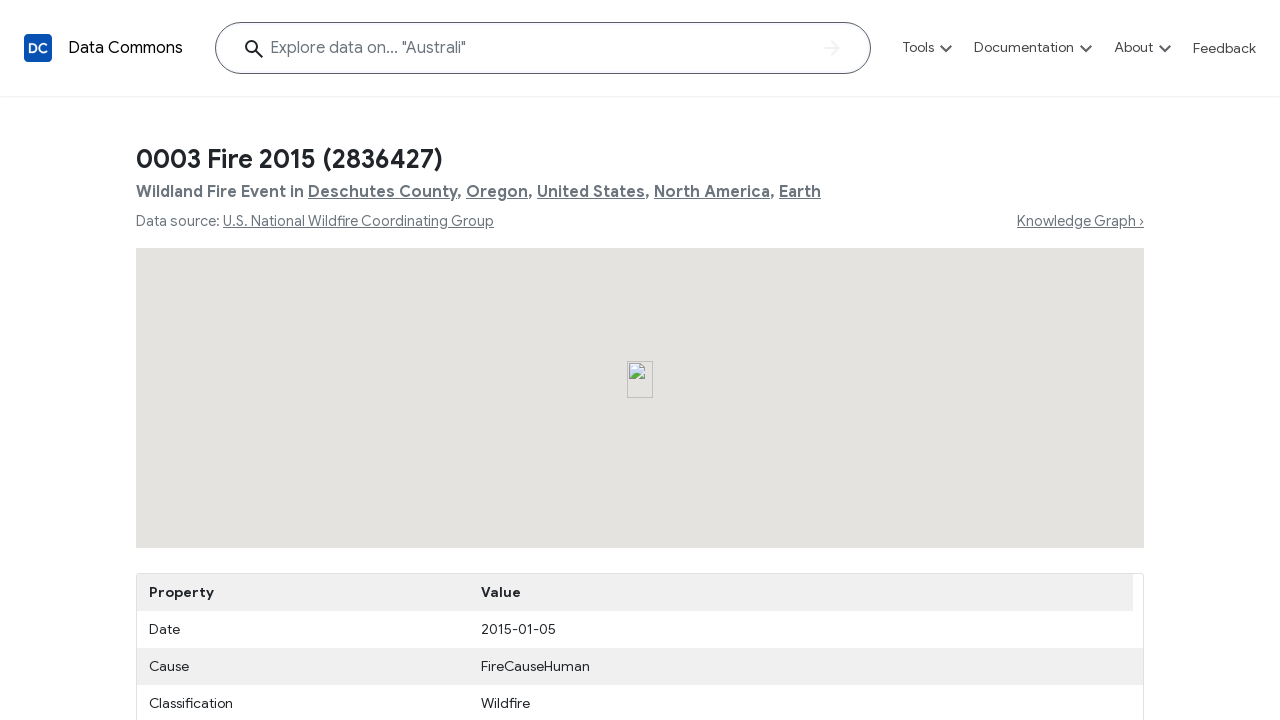

Verified exactly one iframe is present on the page
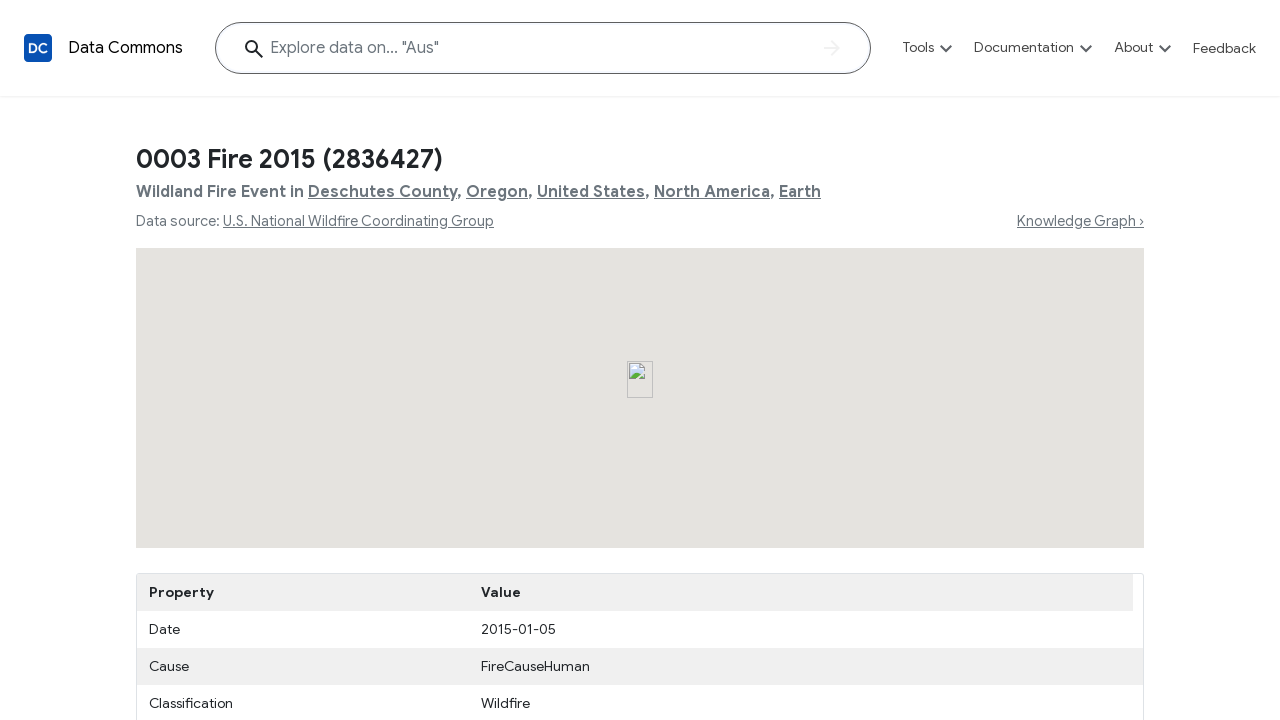

Waited for property values table to load
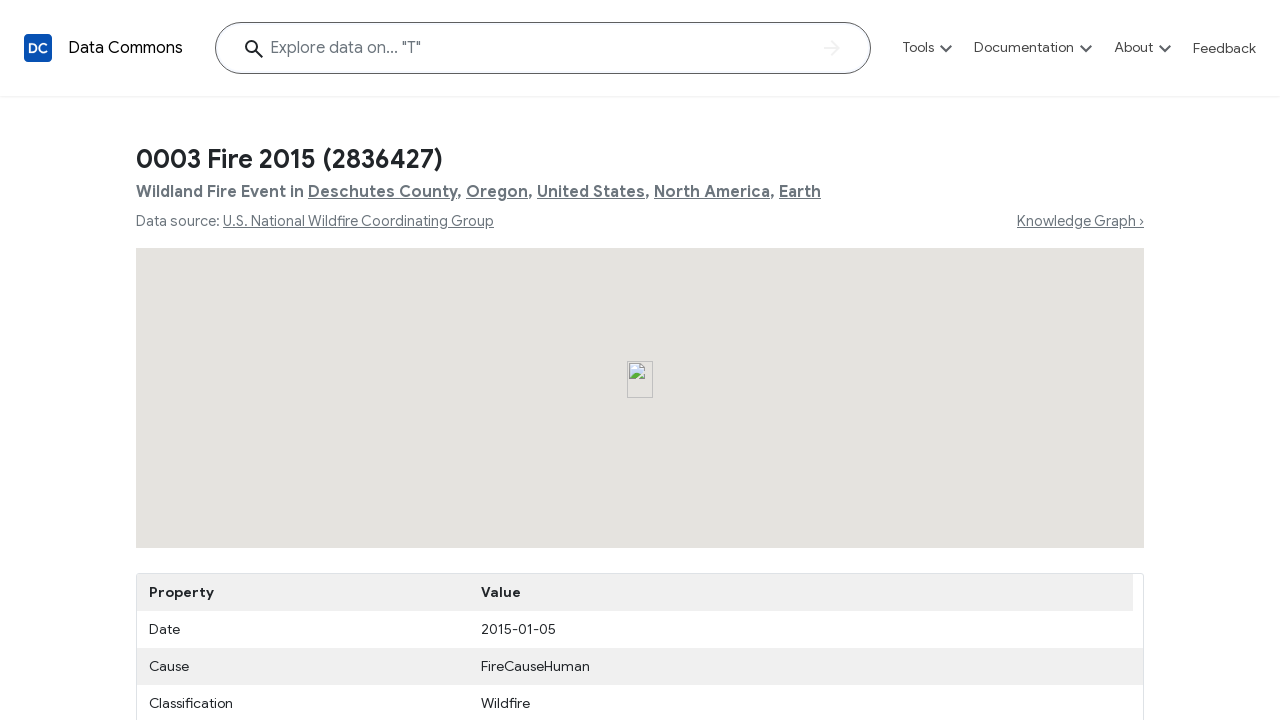

Located all table rows in property values section
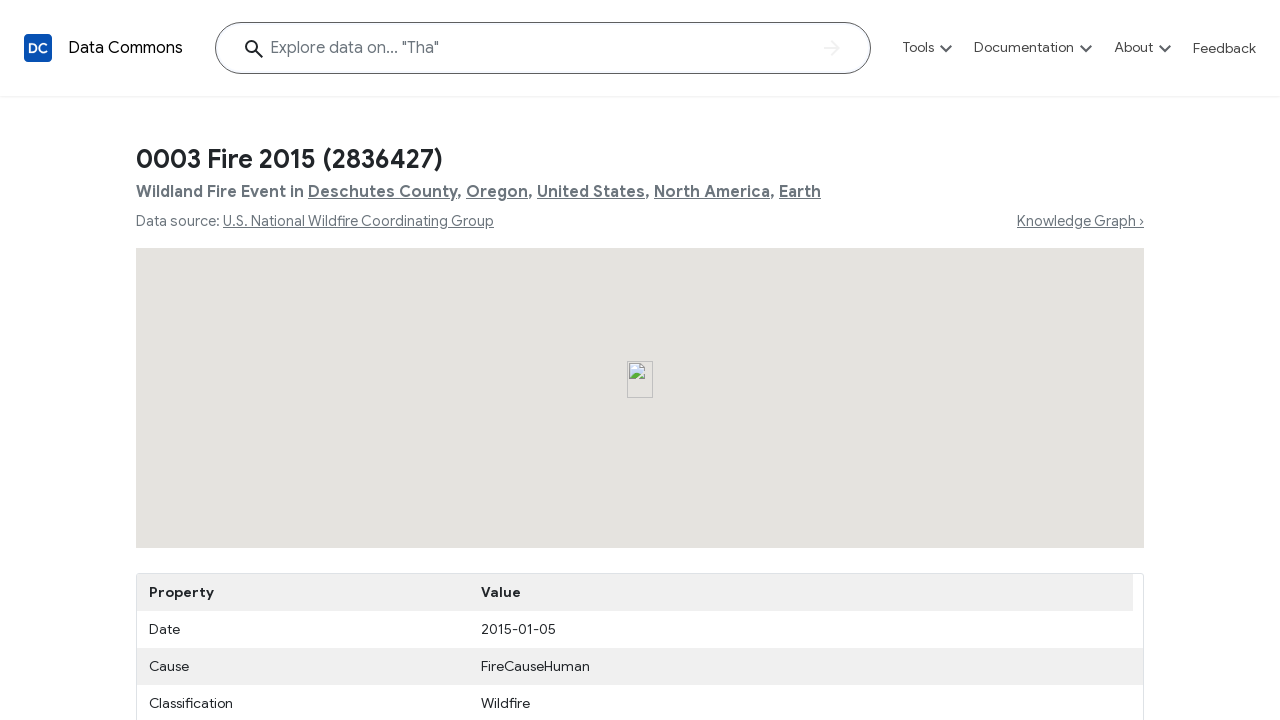

Verified table has more than 2 rows of data
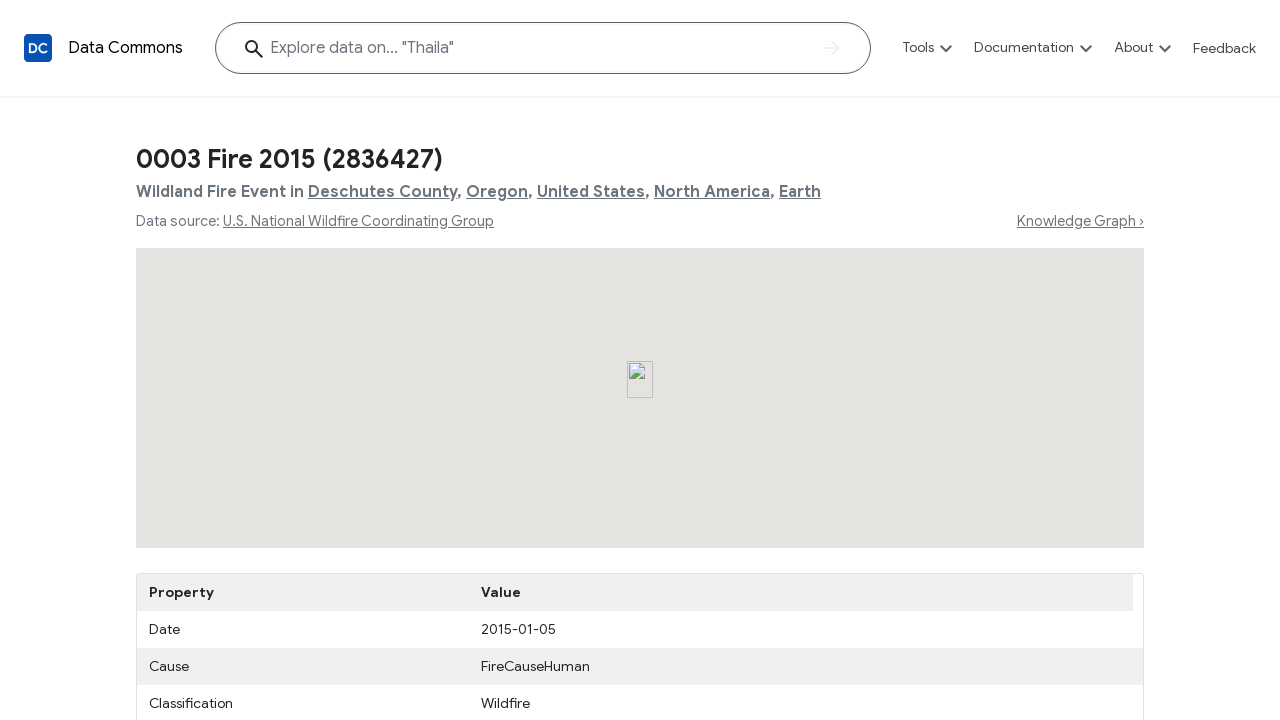

Located cells in the date row (row 2) of the table
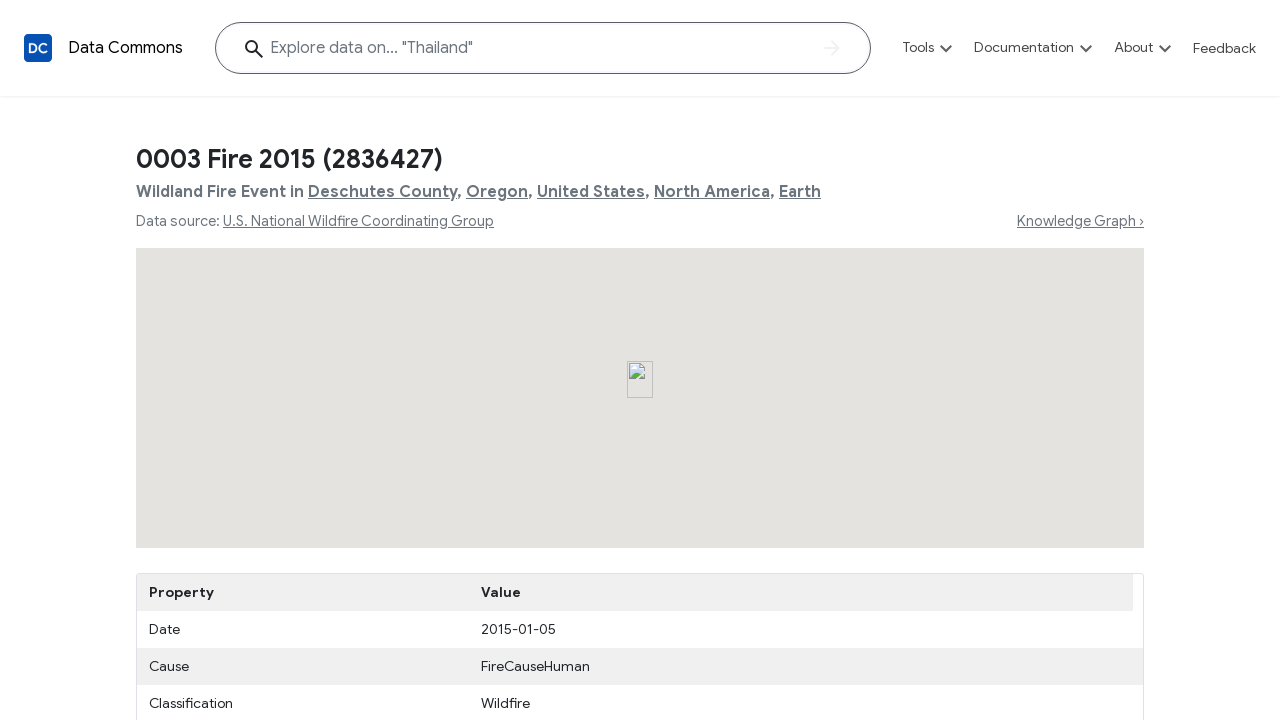

Verified first date cell contains 'Date' label
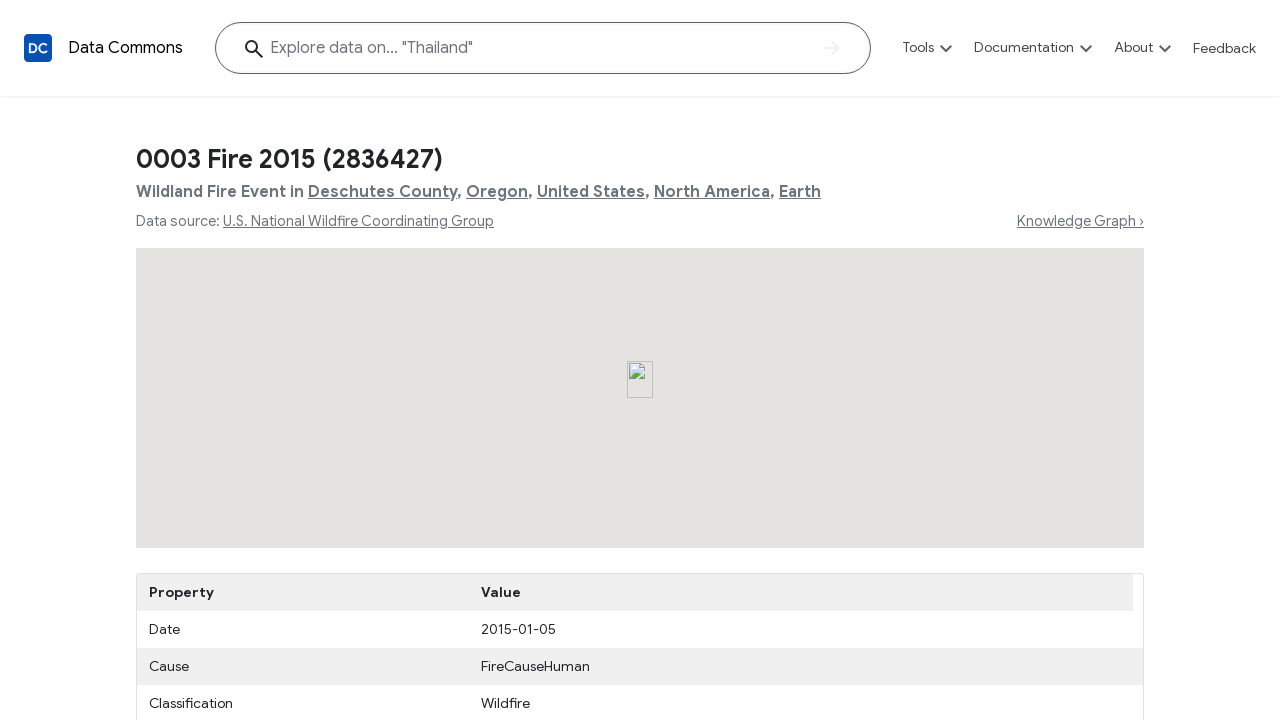

Verified second date cell contains '2015-01-05'
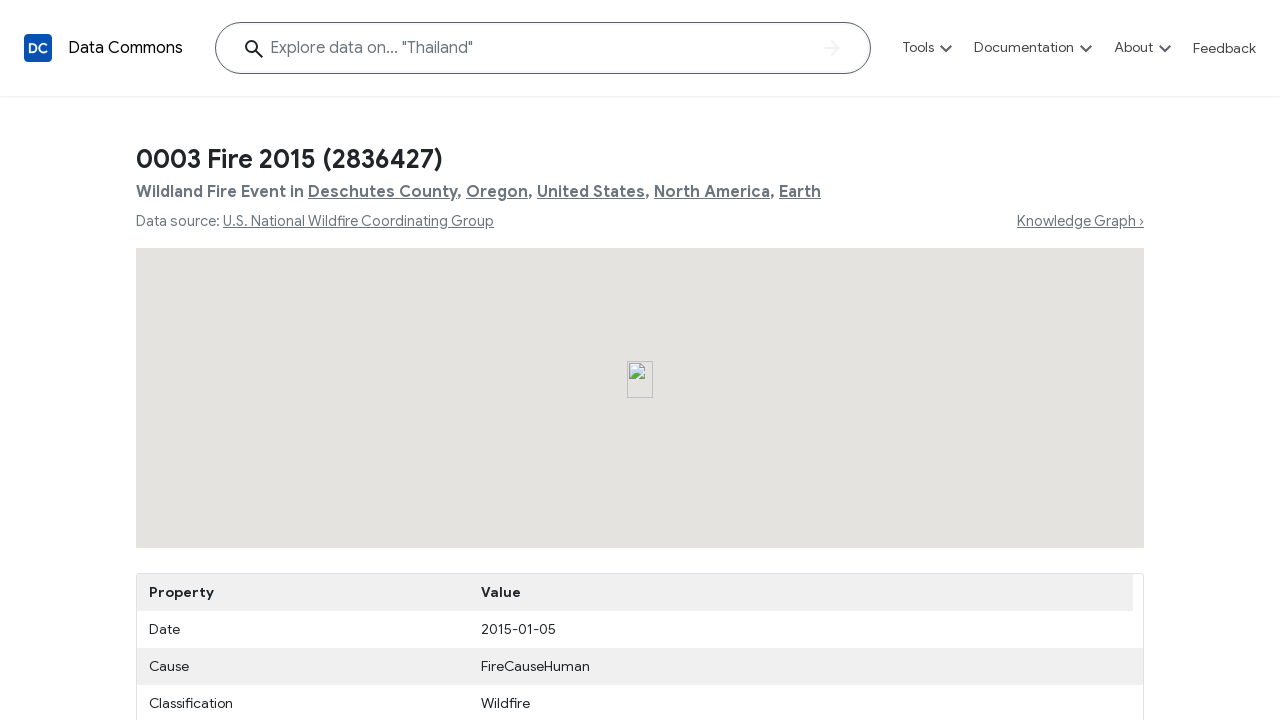

Waited for SVG chart elements to load
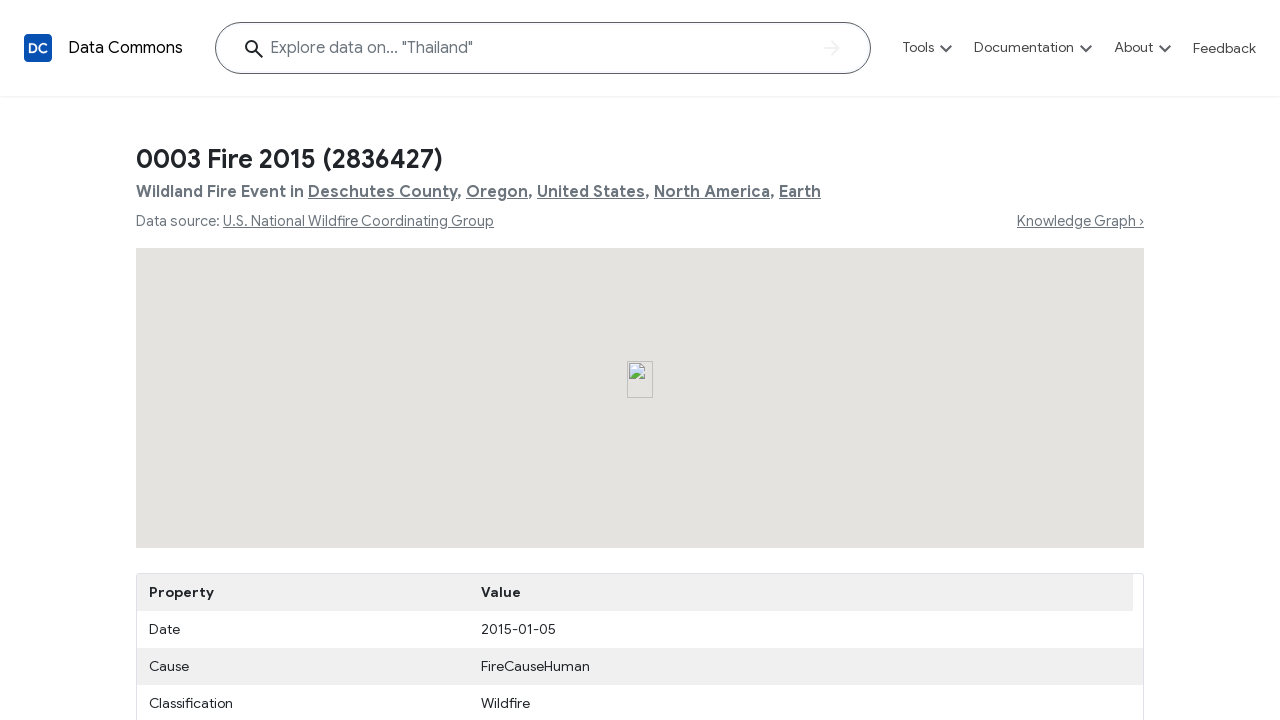

Located all chart container elements on the page
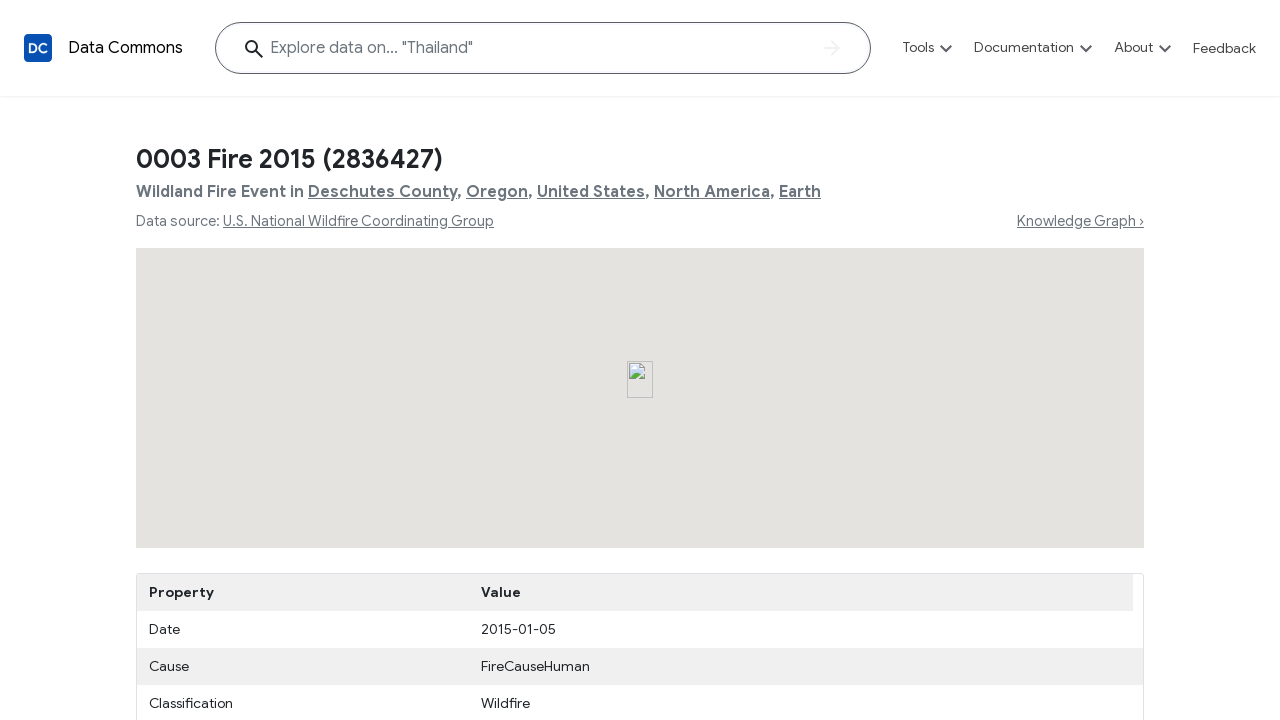

Verified more than 4 charts are present on the page
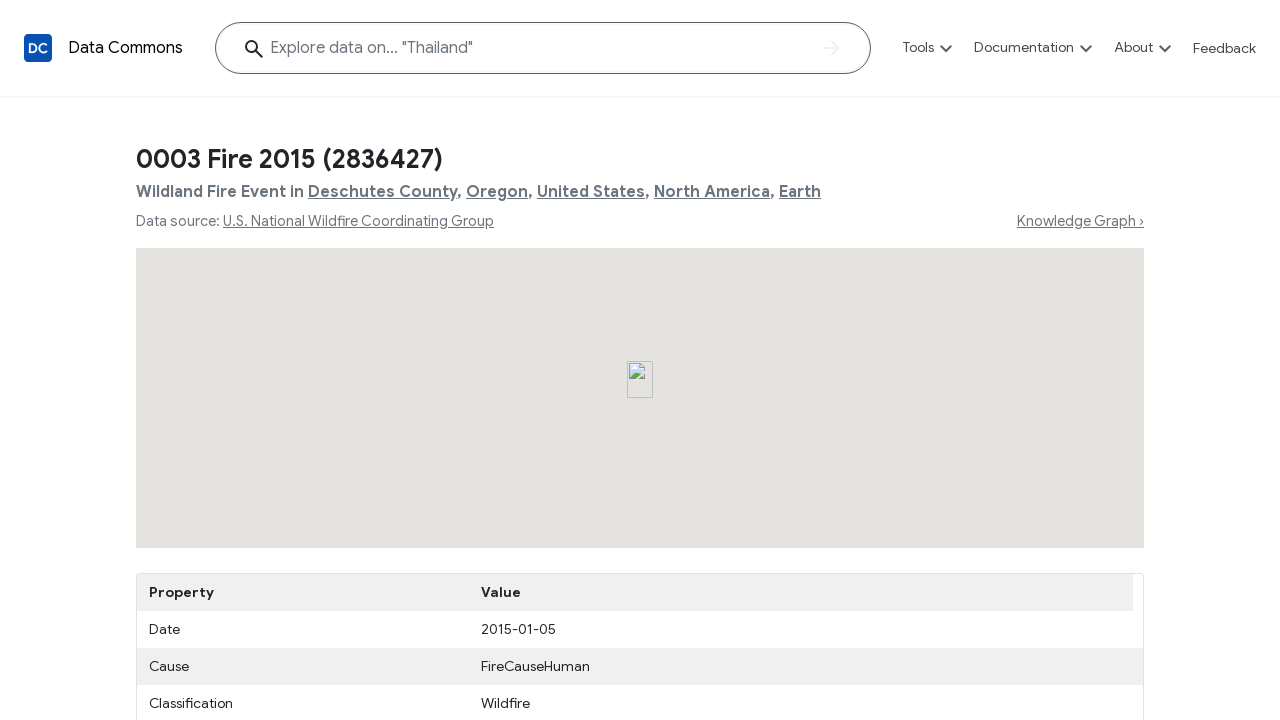

Located line elements in the first chart
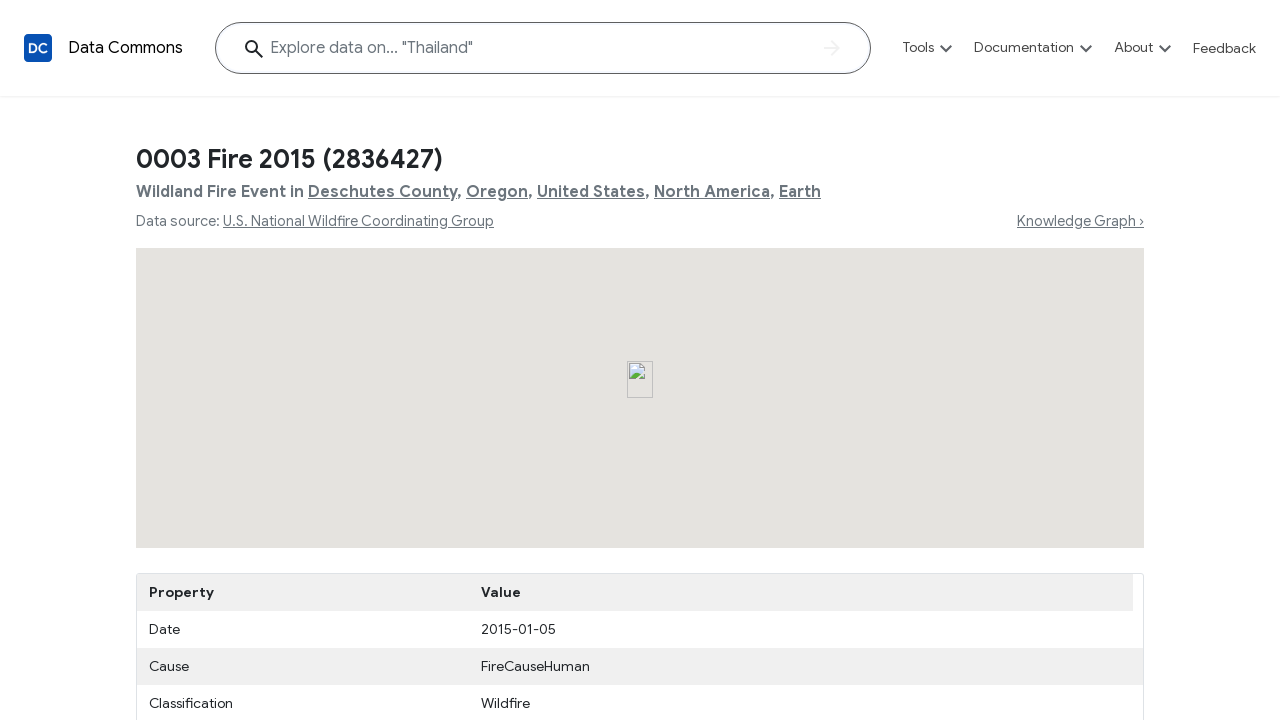

Verified first chart contains exactly one line element with data
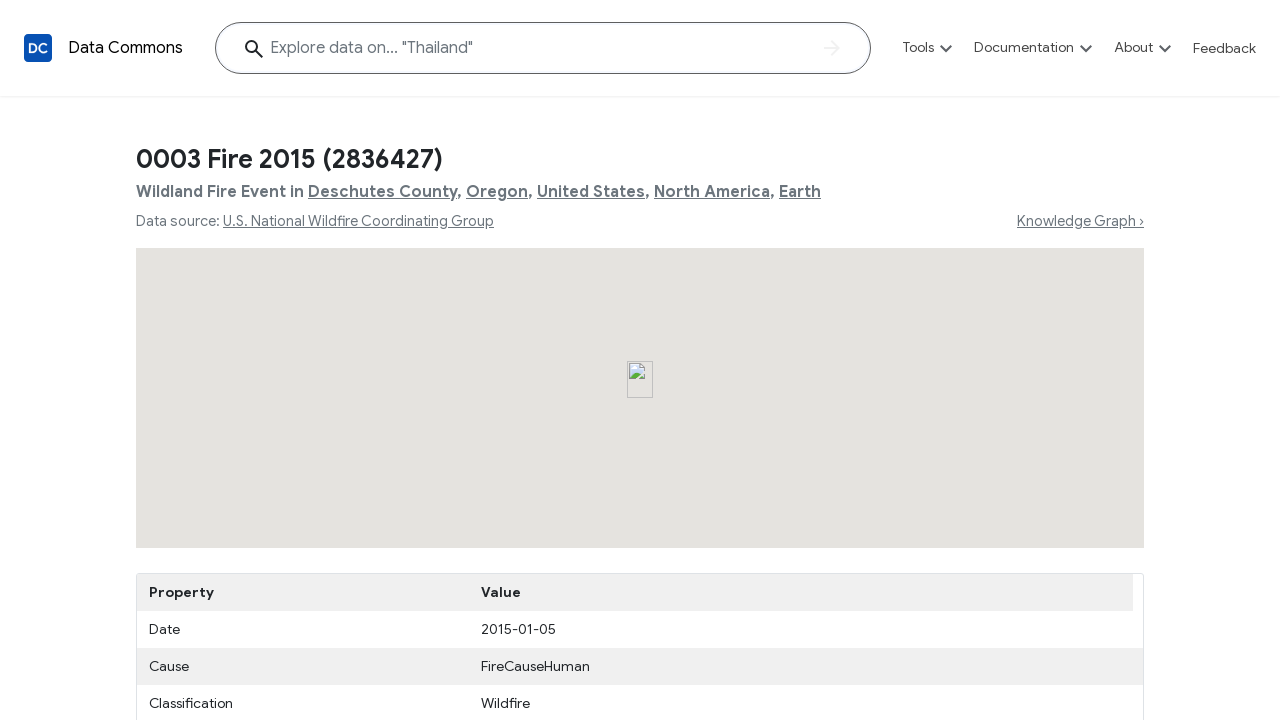

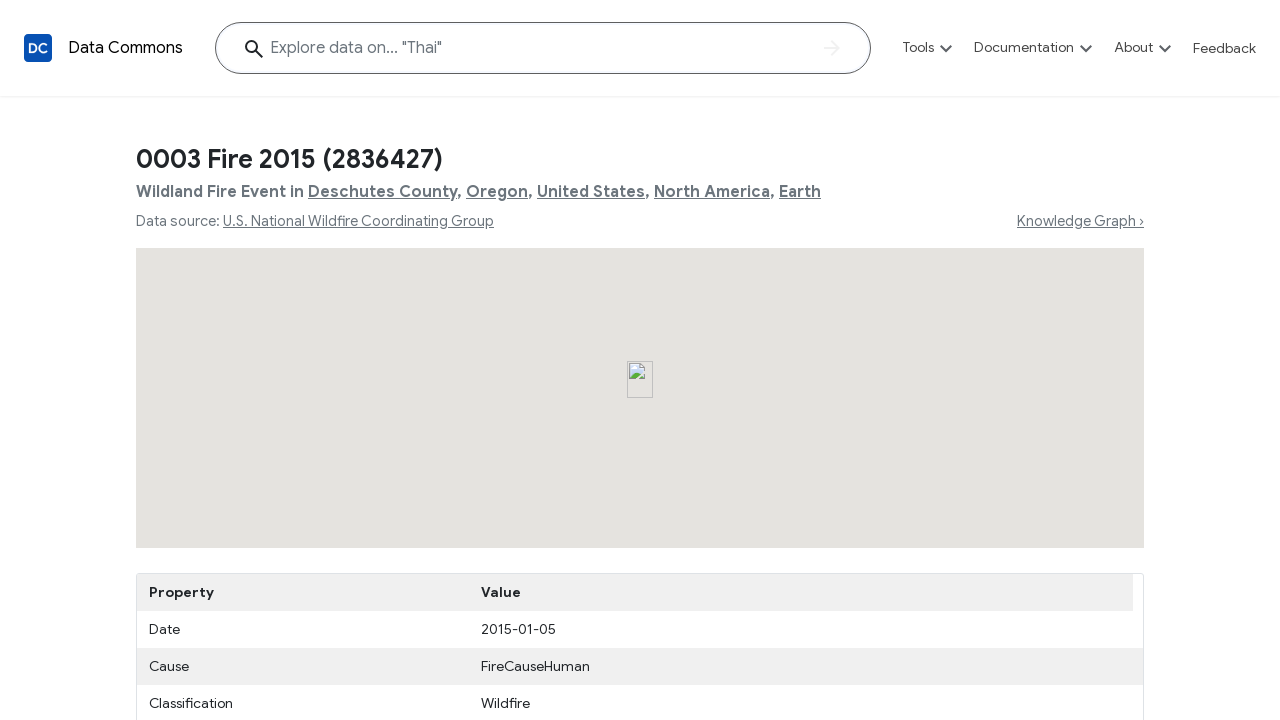